Tests back and forth navigation by clicking on A/B Testing link, verifying the page title, navigating back, and verifying the home page title.

Starting URL: https://practice.cydeo.com

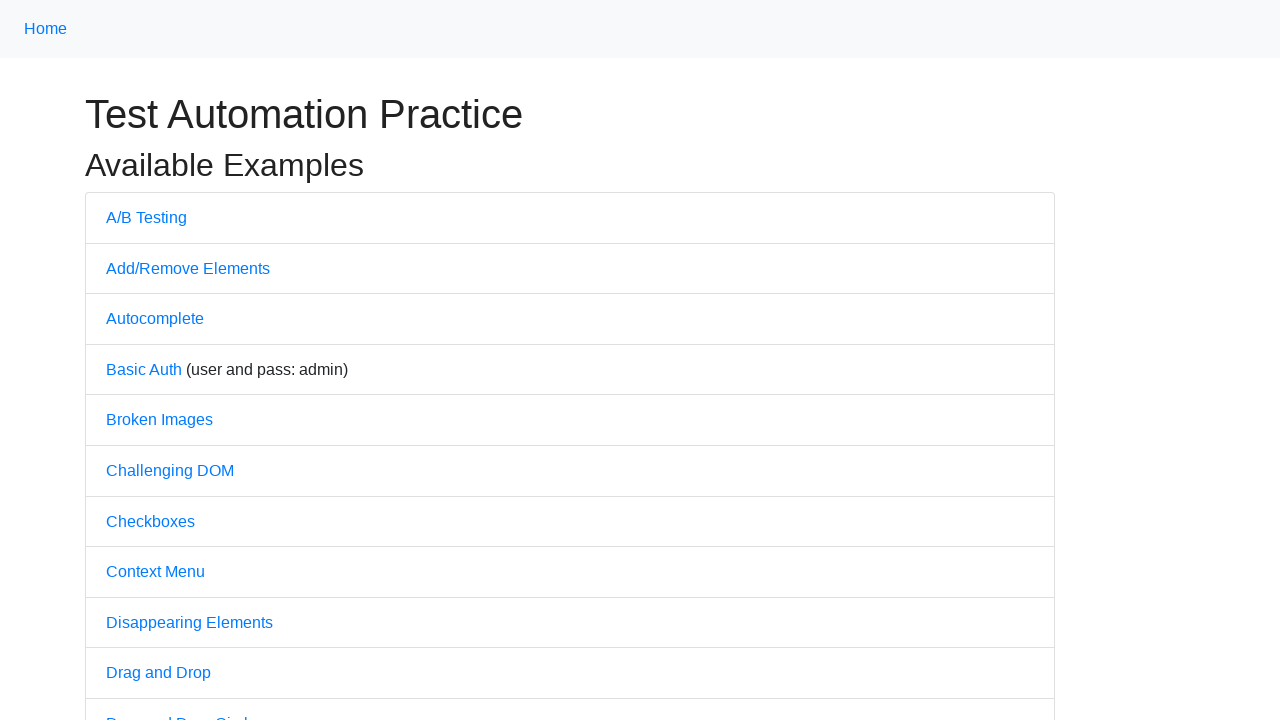

Clicked on 'A/B Testing' link at (146, 217) on text=A/B Testing
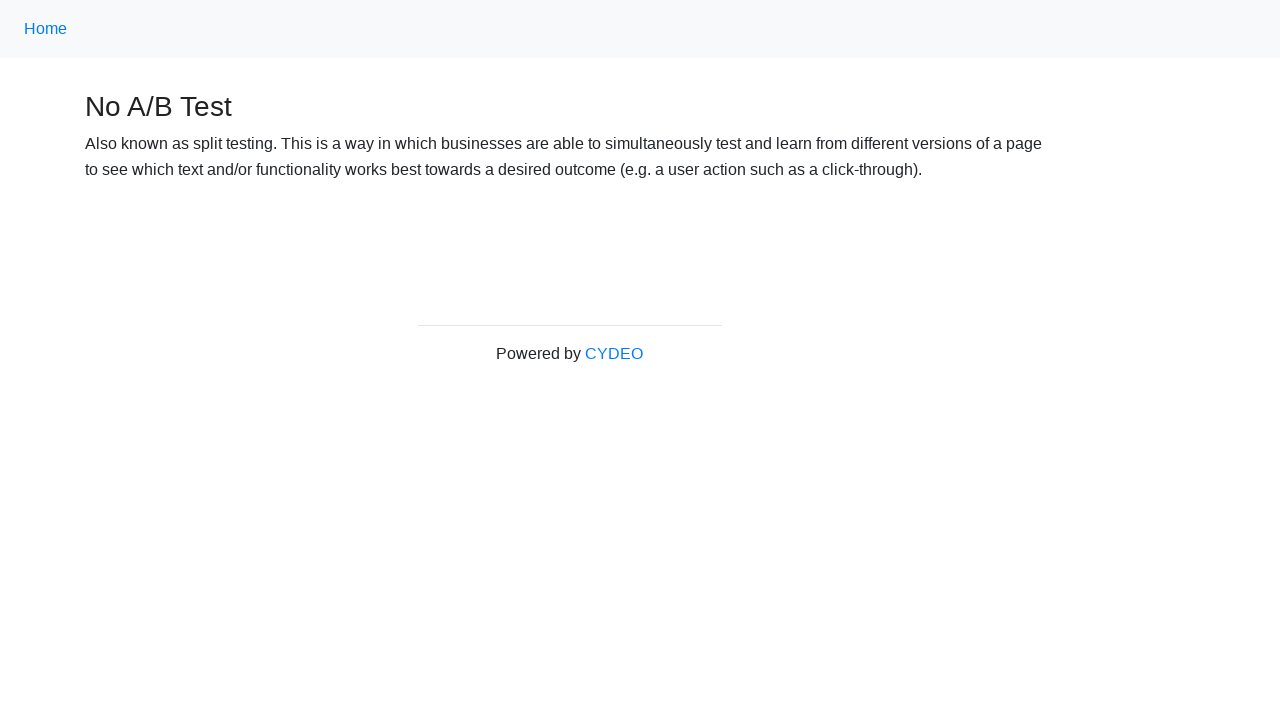

Page loaded after clicking A/B Testing link
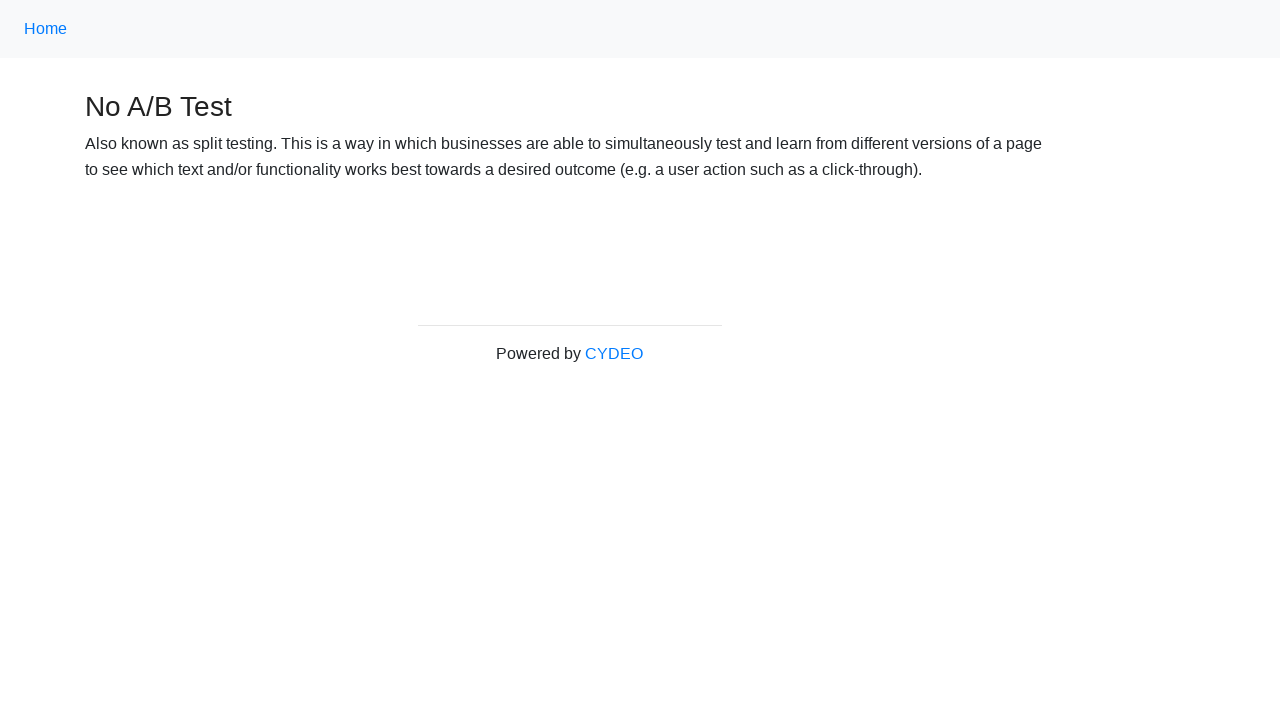

Verified page title contains 'No A/B Test'
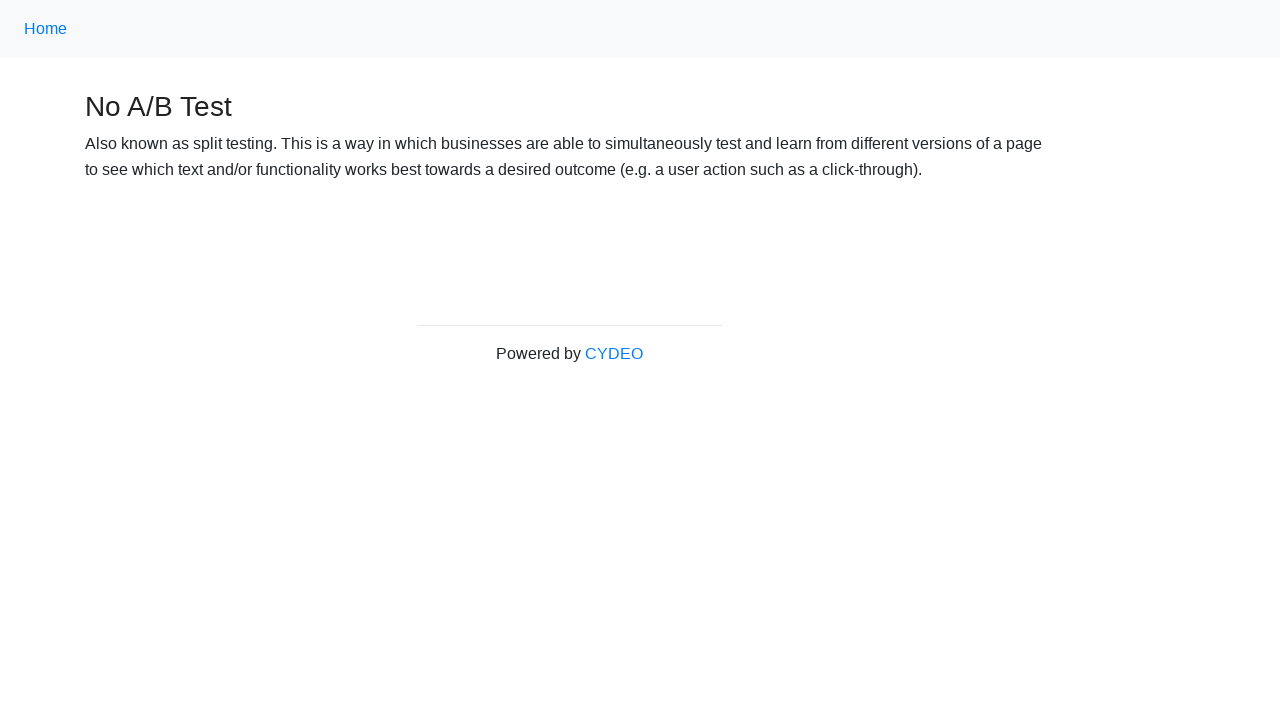

Navigated back to home page
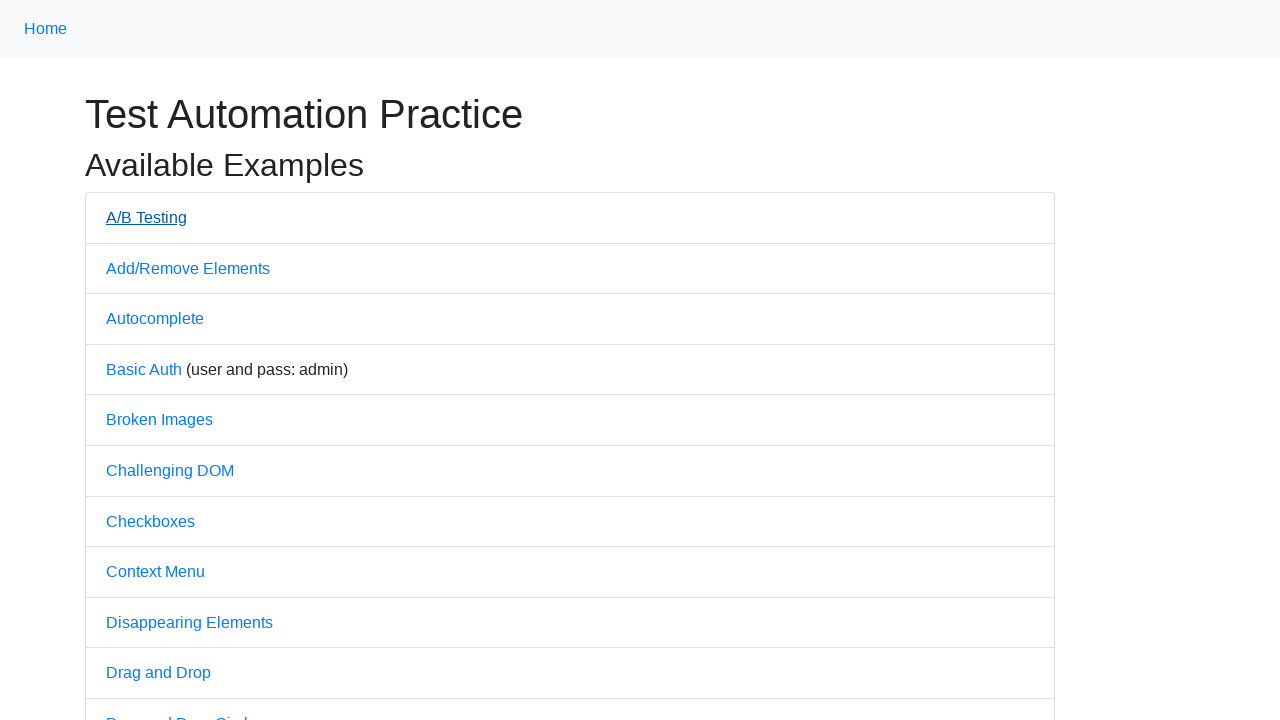

Home page loaded
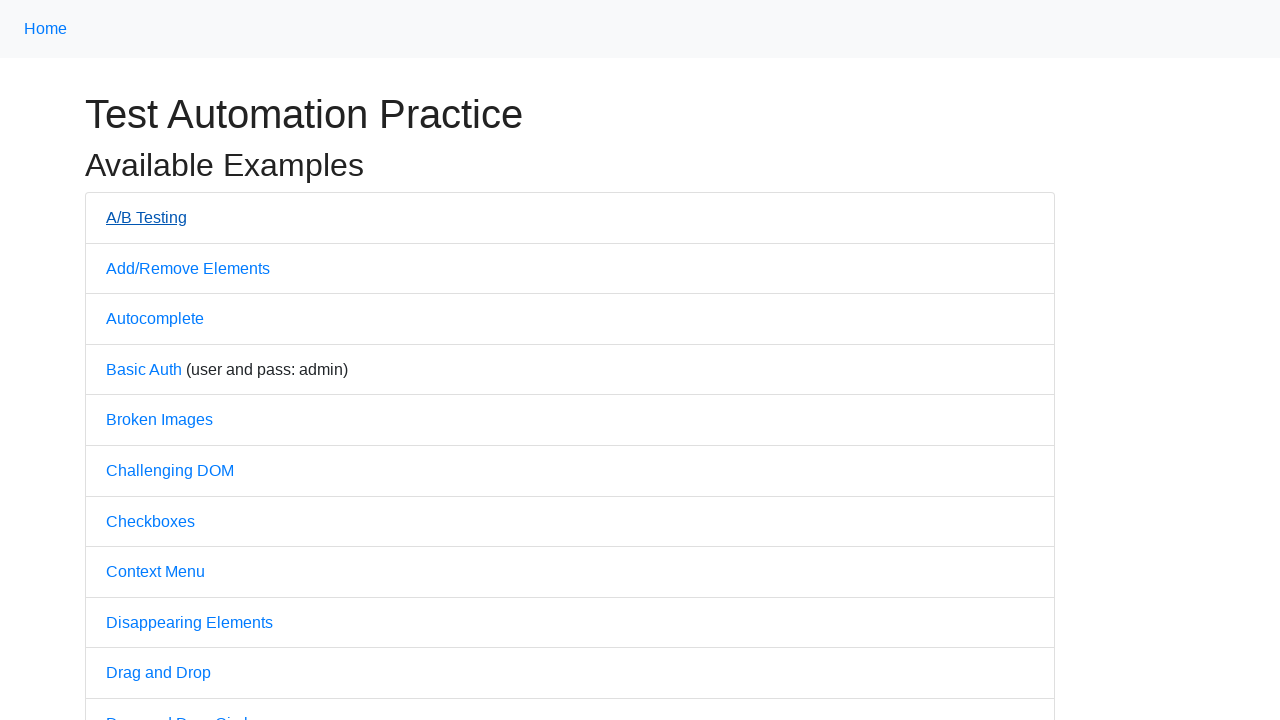

Verified home page title equals 'Practice'
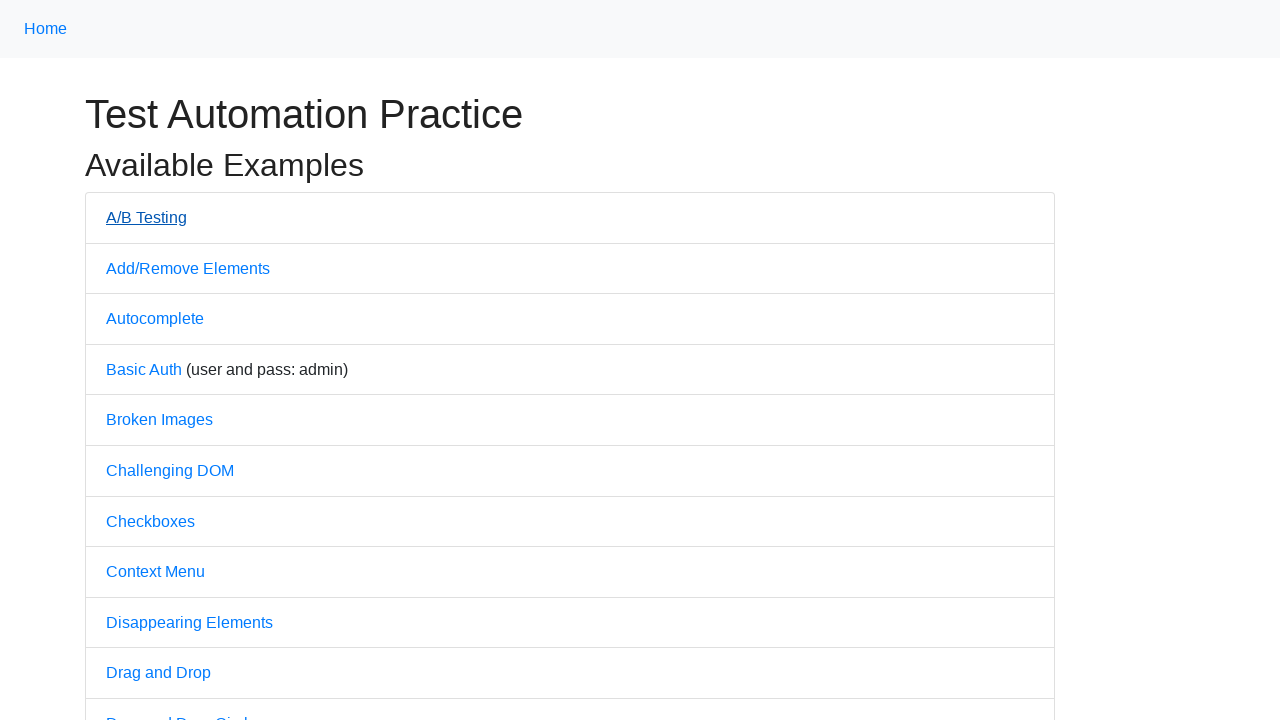

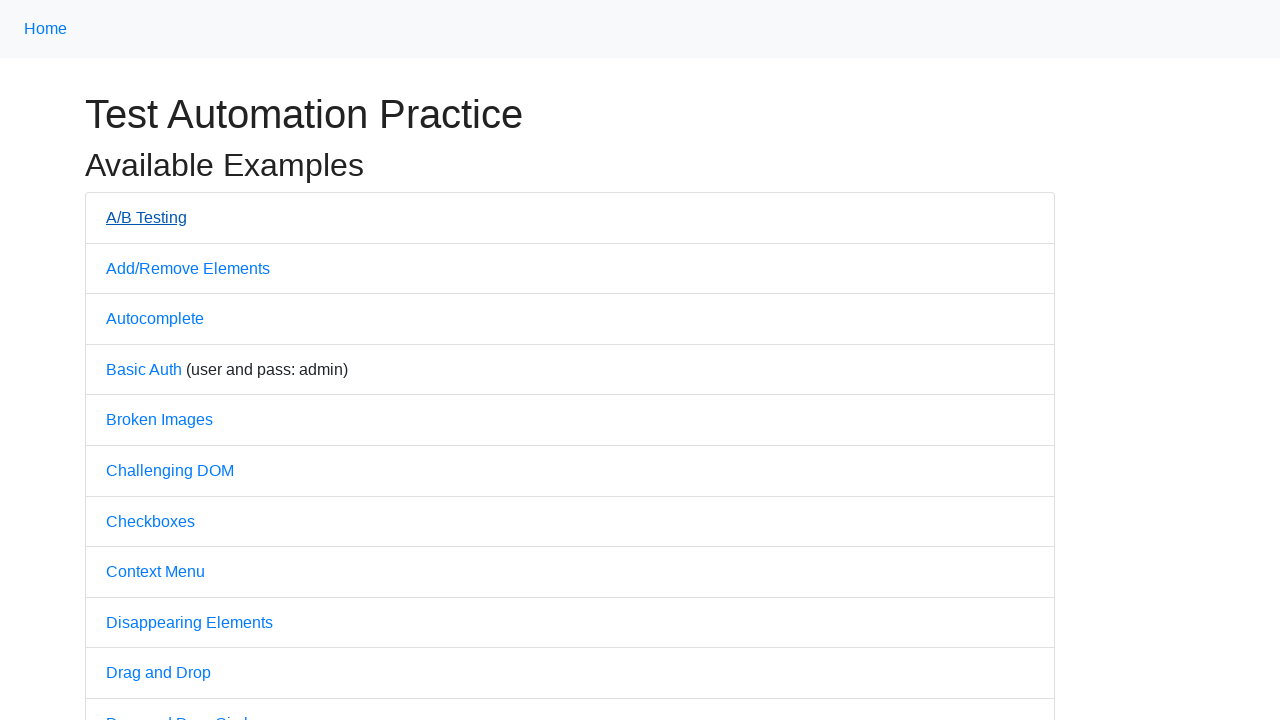